Tests that the QR code manager correctly handles multiple rapid navigation events in quick succession.

Starting URL: https://ccri-cyberknights.github.io/page#/home

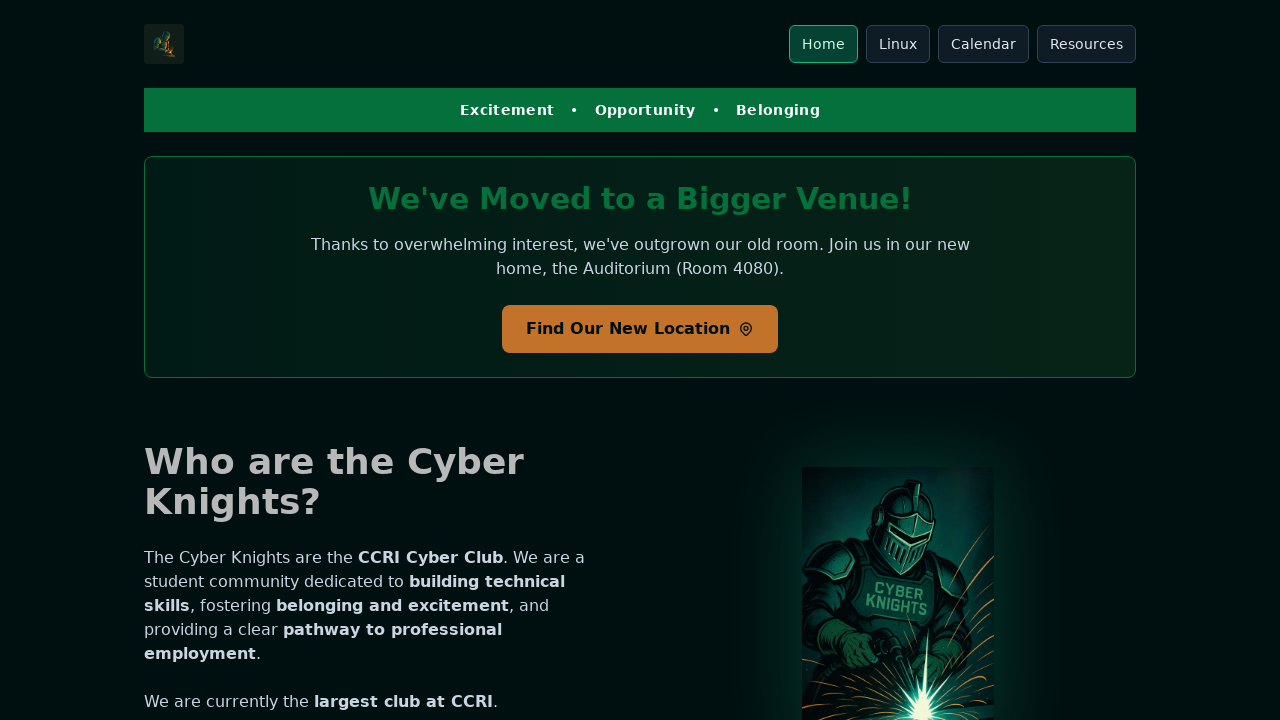

Page loaded with networkidle state
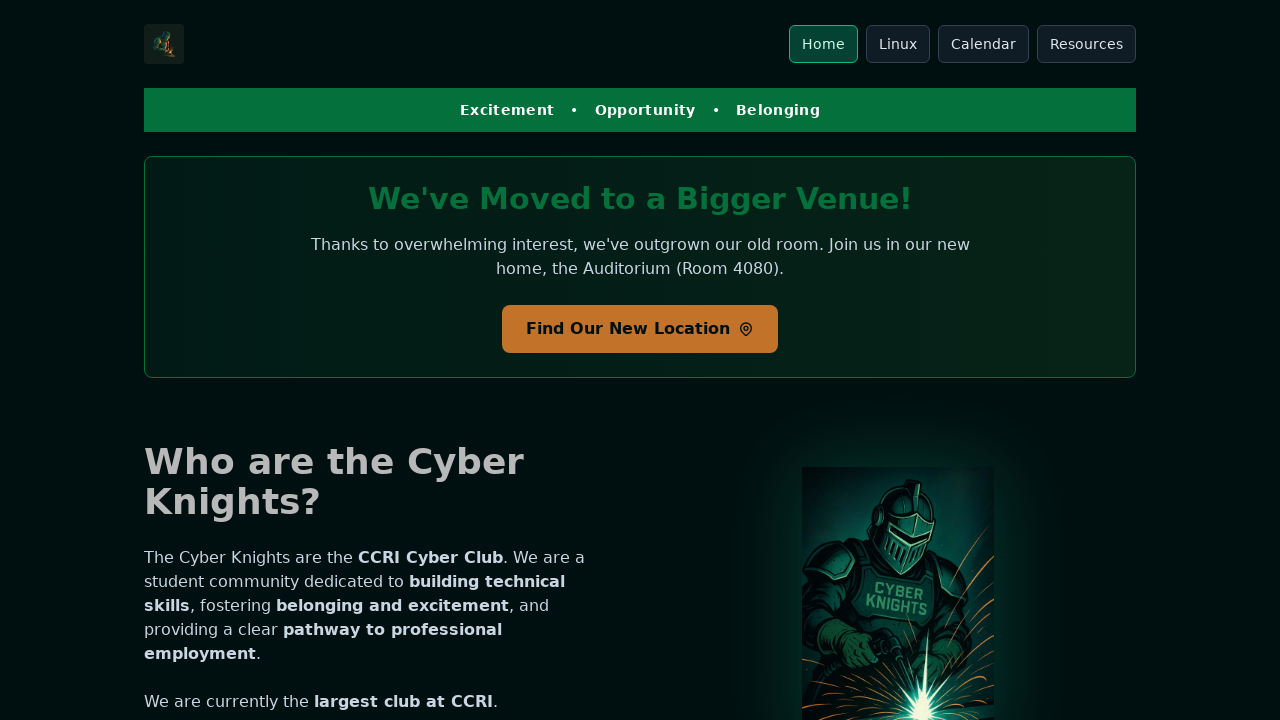

QR code manager initialized successfully
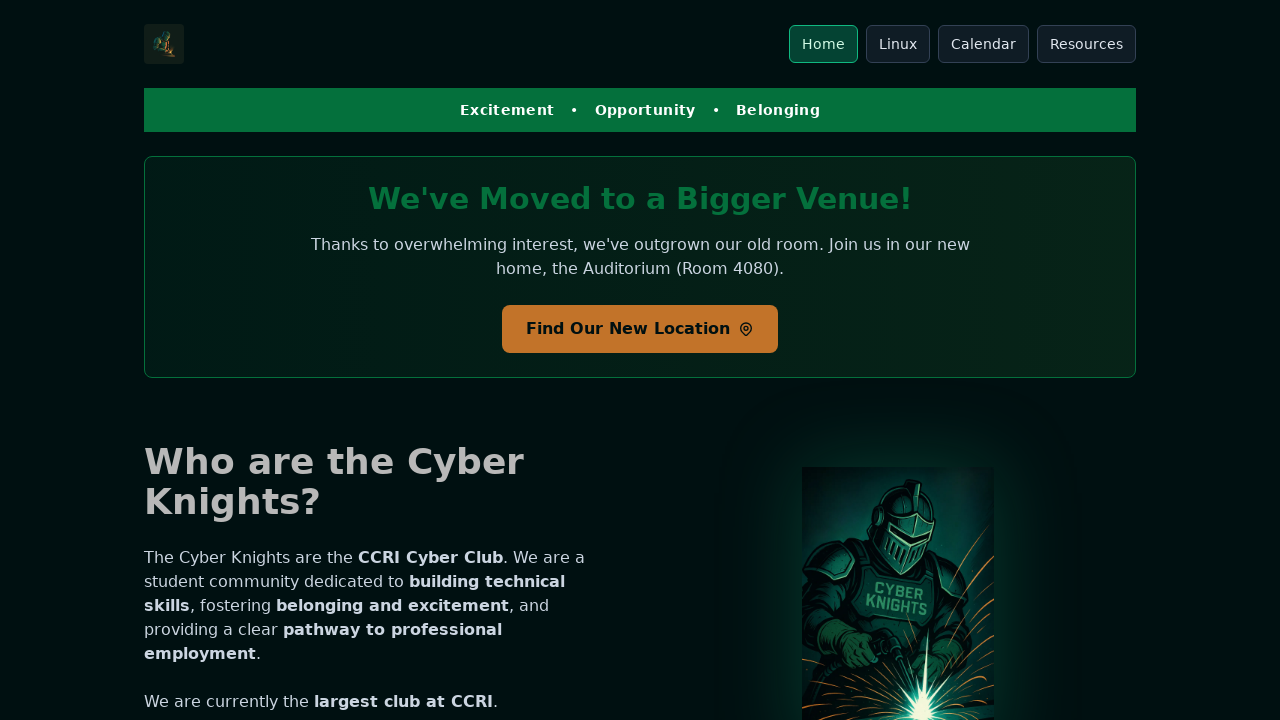

Navigated to route #/guides/linux-cheatsheet-1.html
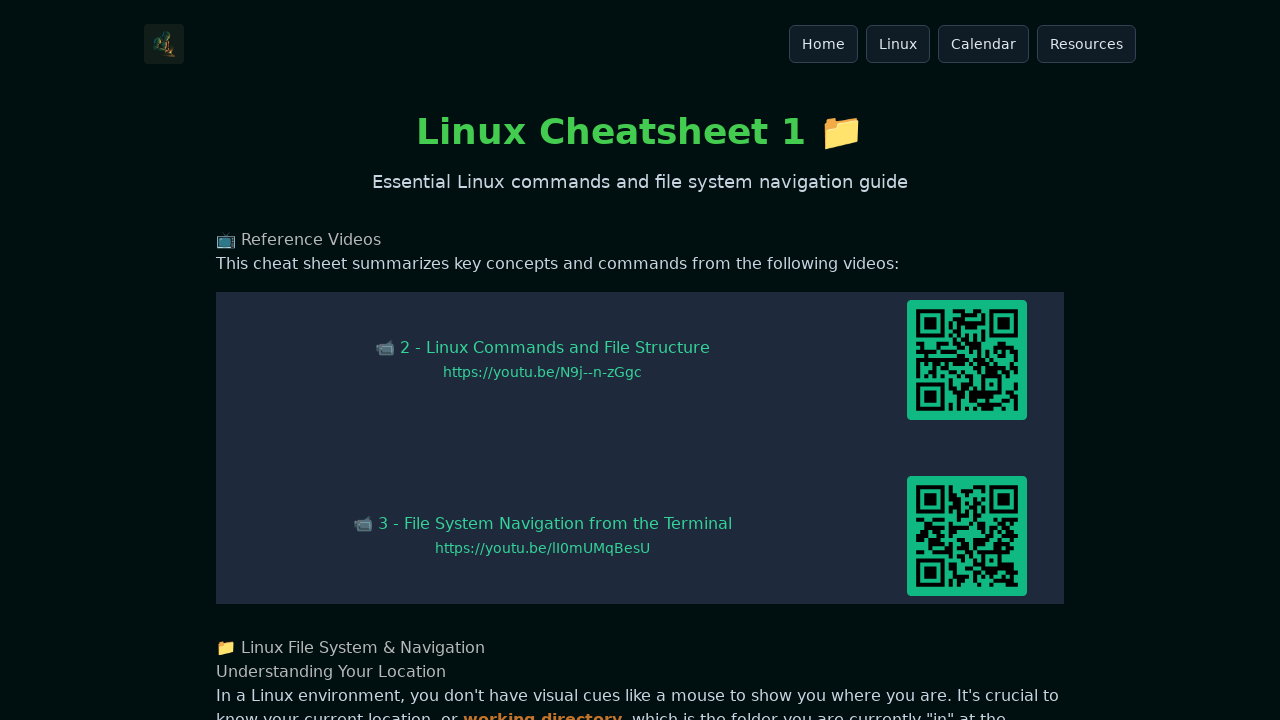

Waited 50ms after navigation to #/guides/linux-cheatsheet-1.html
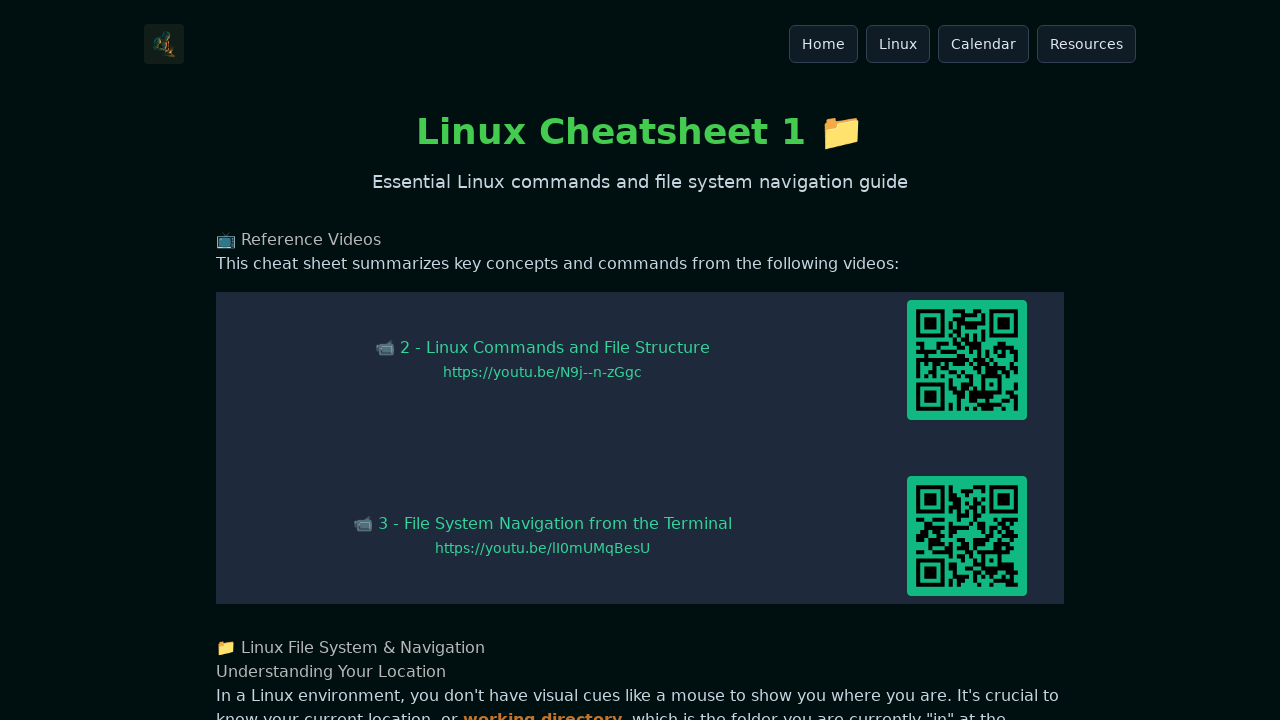

Navigated to route #/guides/linux-cheatsheet-2.html
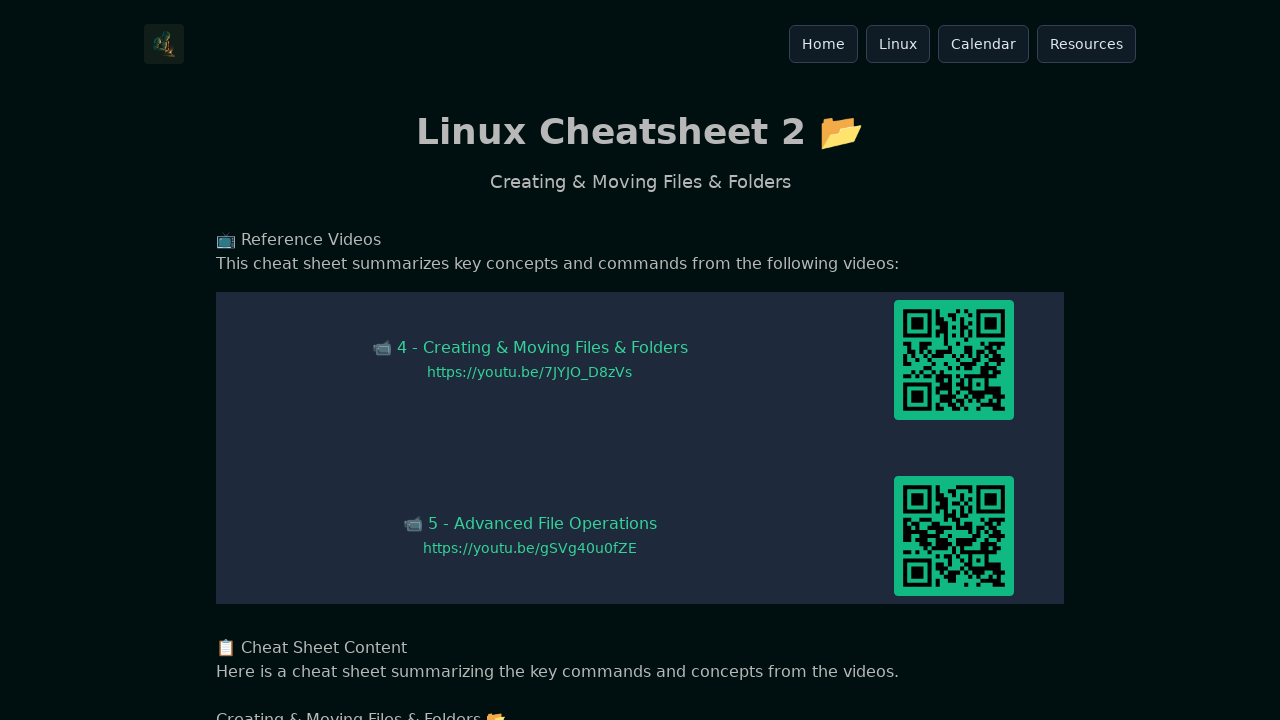

Waited 50ms after navigation to #/guides/linux-cheatsheet-2.html
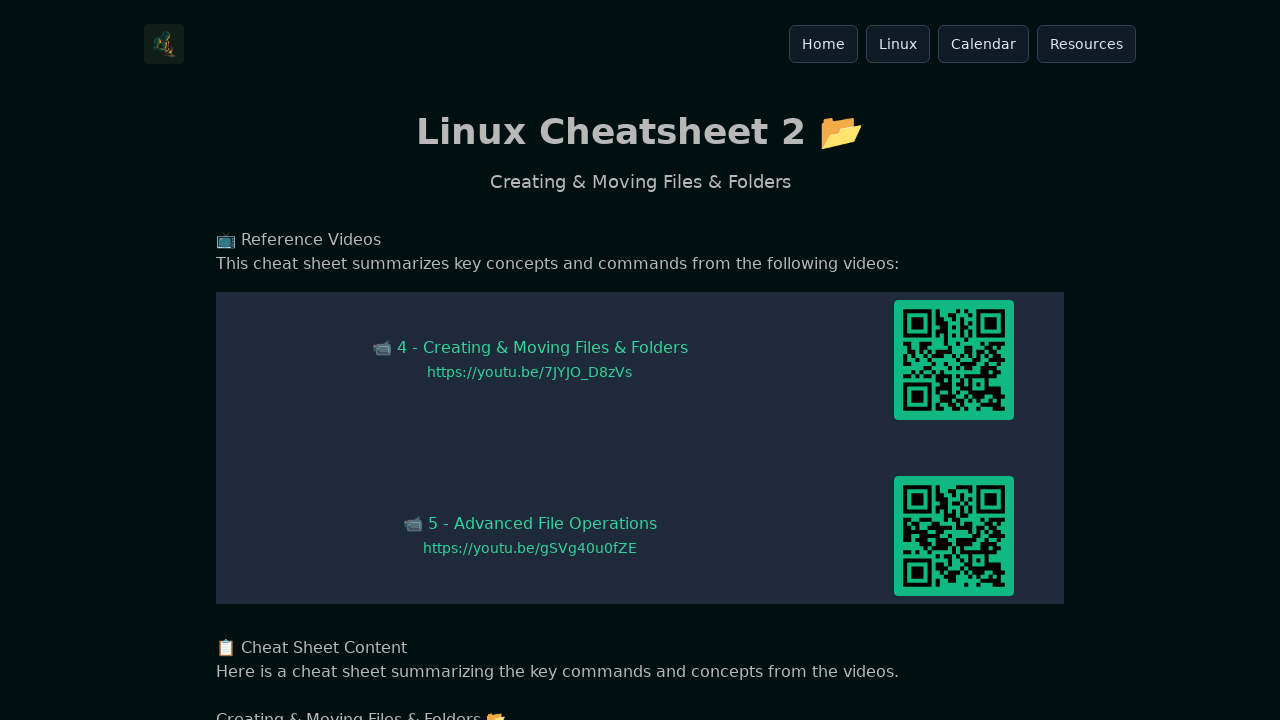

Navigated to route #/guides/linux-cheatsheet-3.html
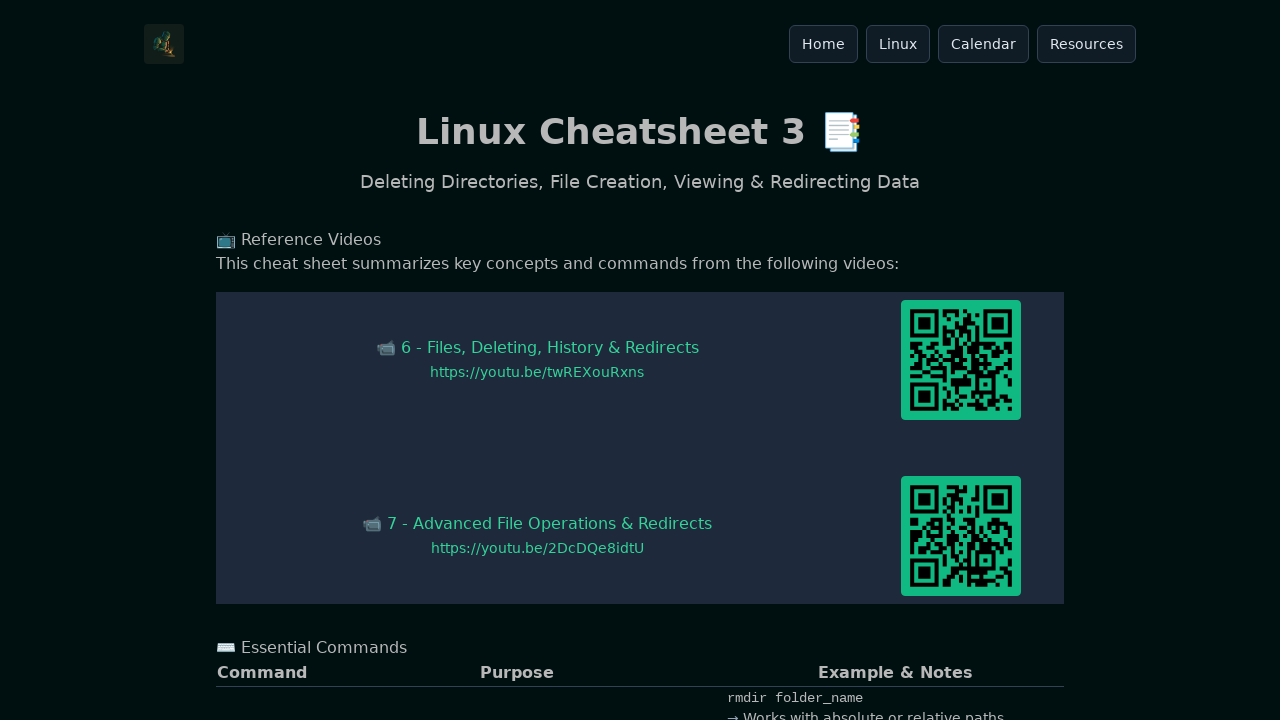

Waited 50ms after navigation to #/guides/linux-cheatsheet-3.html
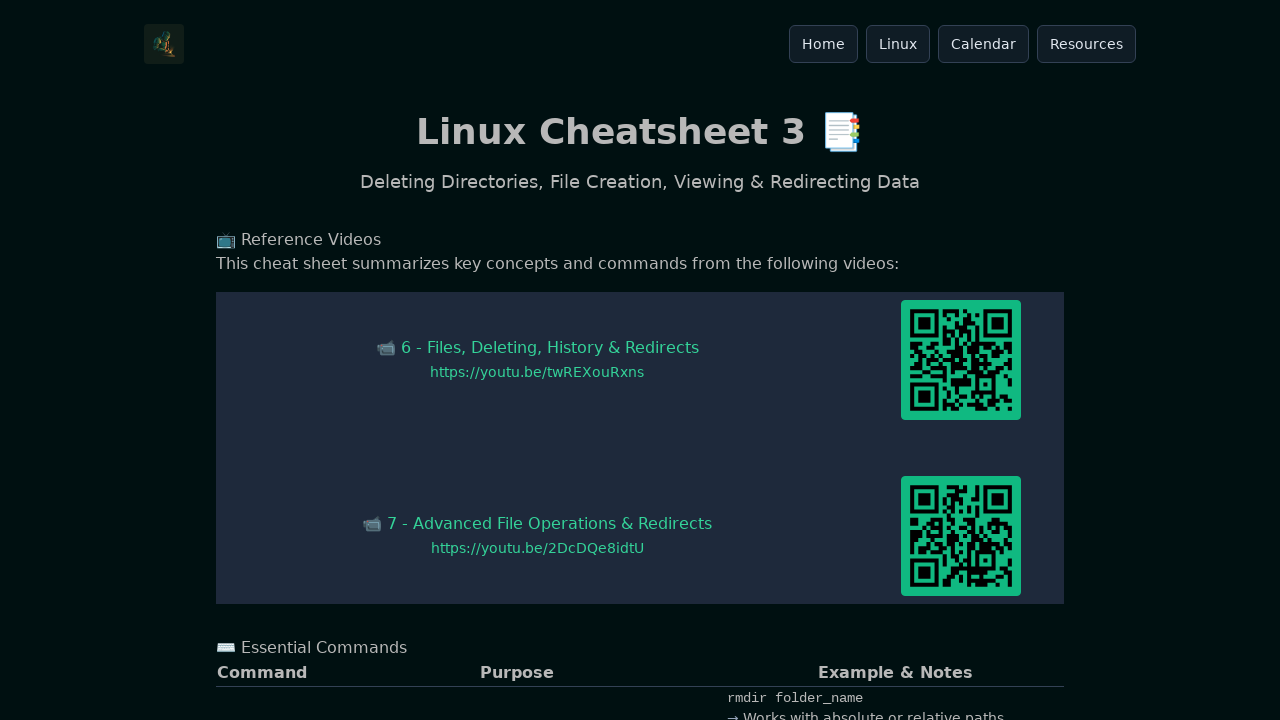

Navigated to route #/resources
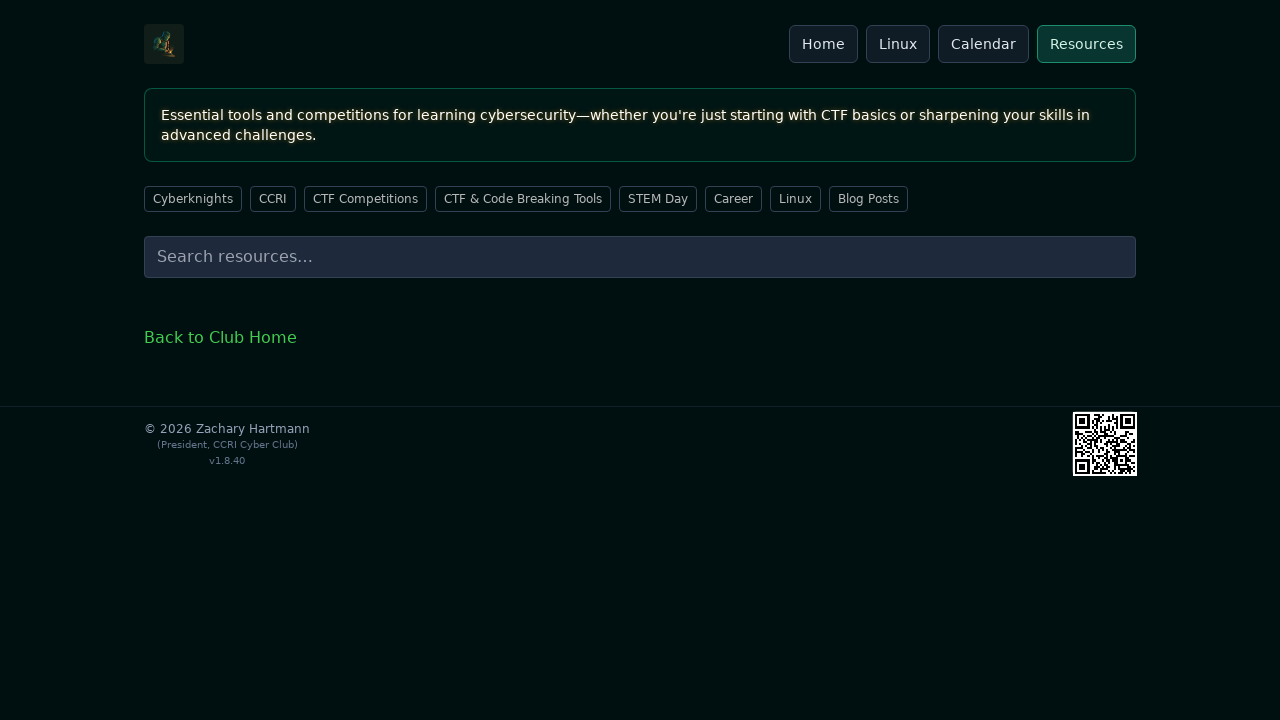

Waited 50ms after navigation to #/resources
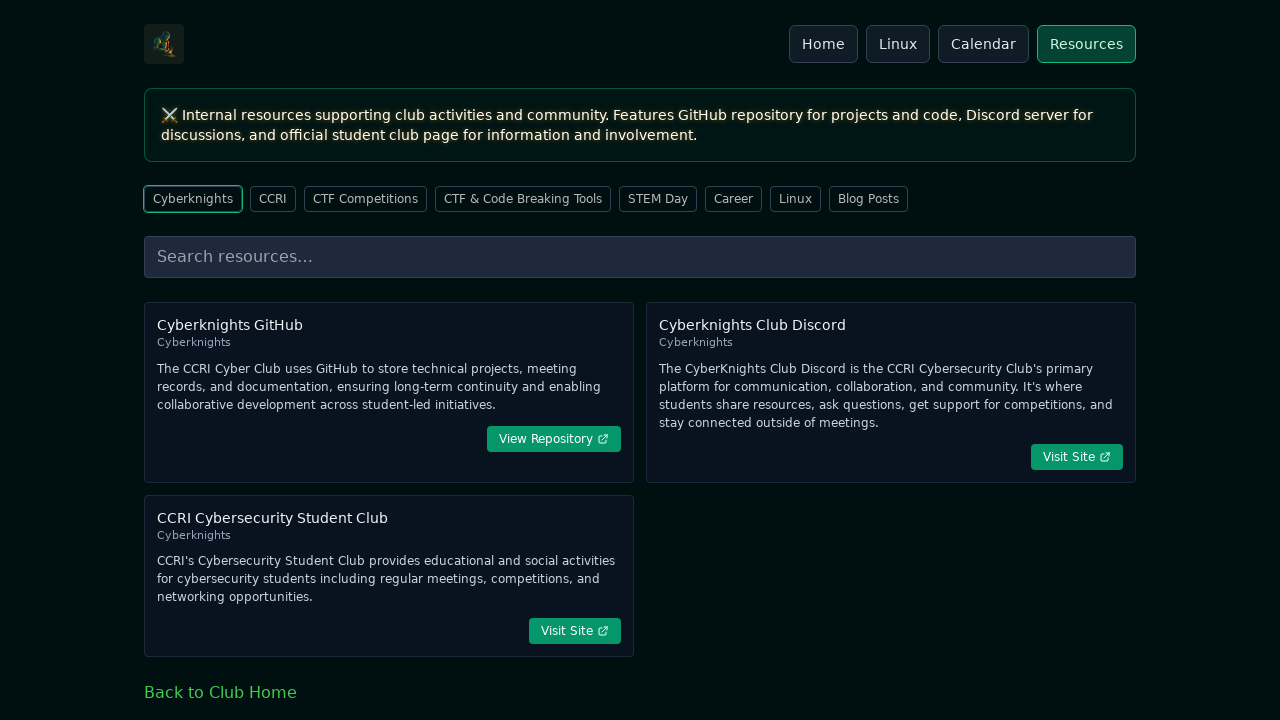

Navigated to route #/calendar
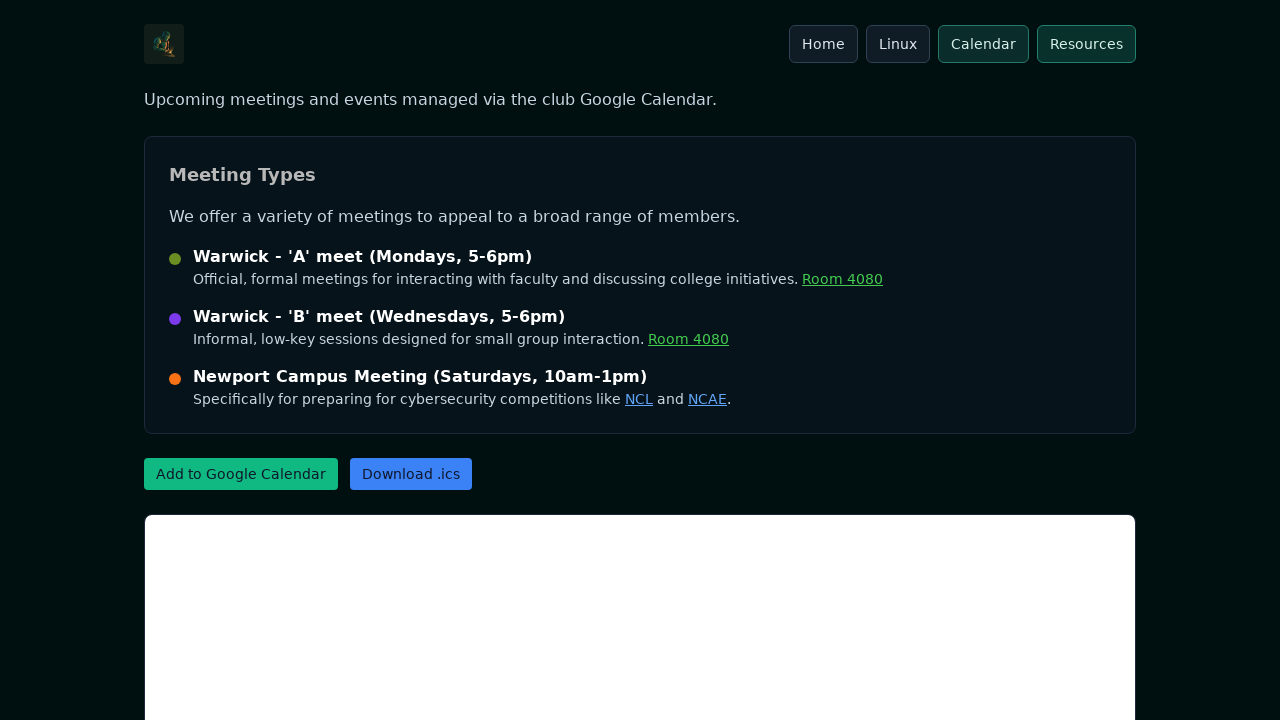

Waited 50ms after navigation to #/calendar
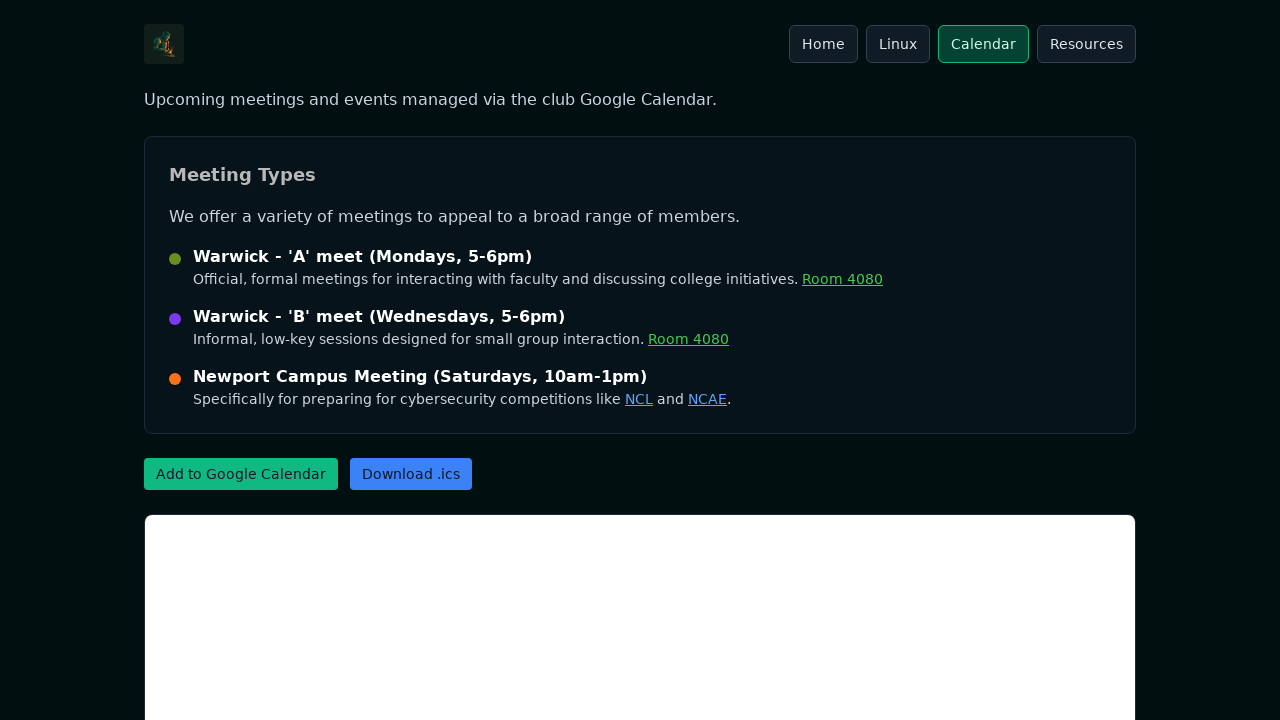

Waited 200ms for final state to stabilize
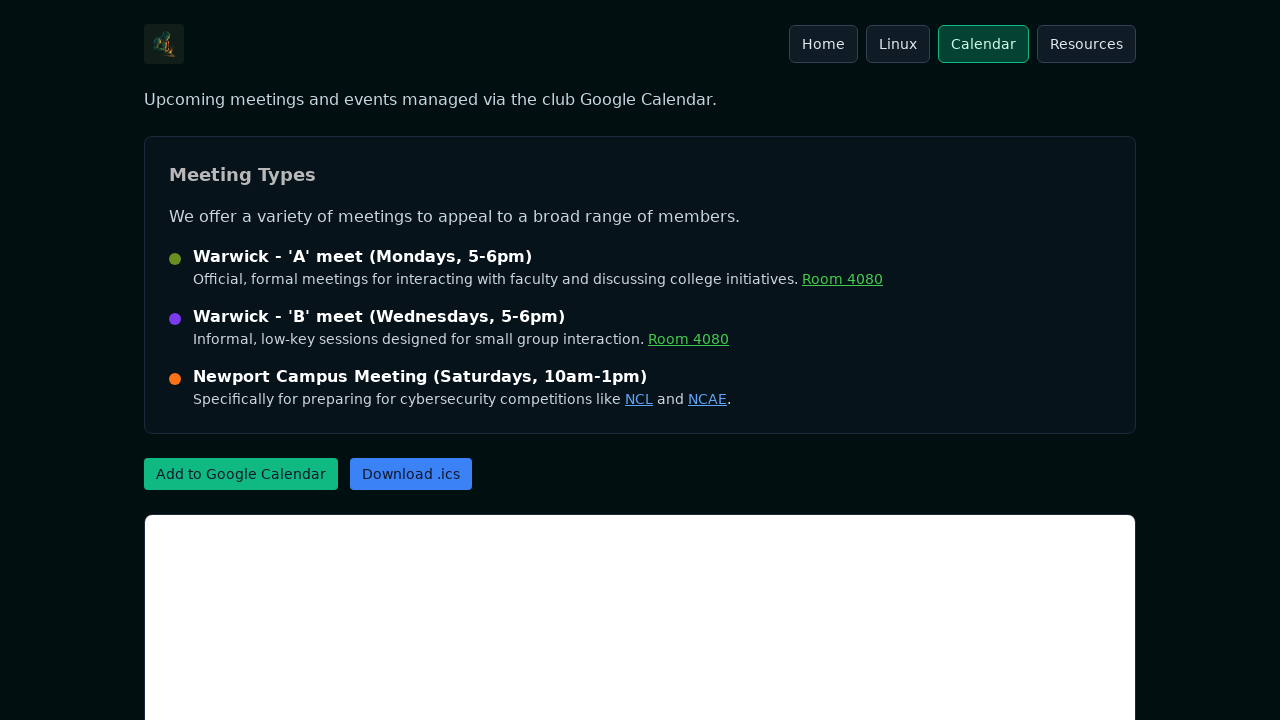

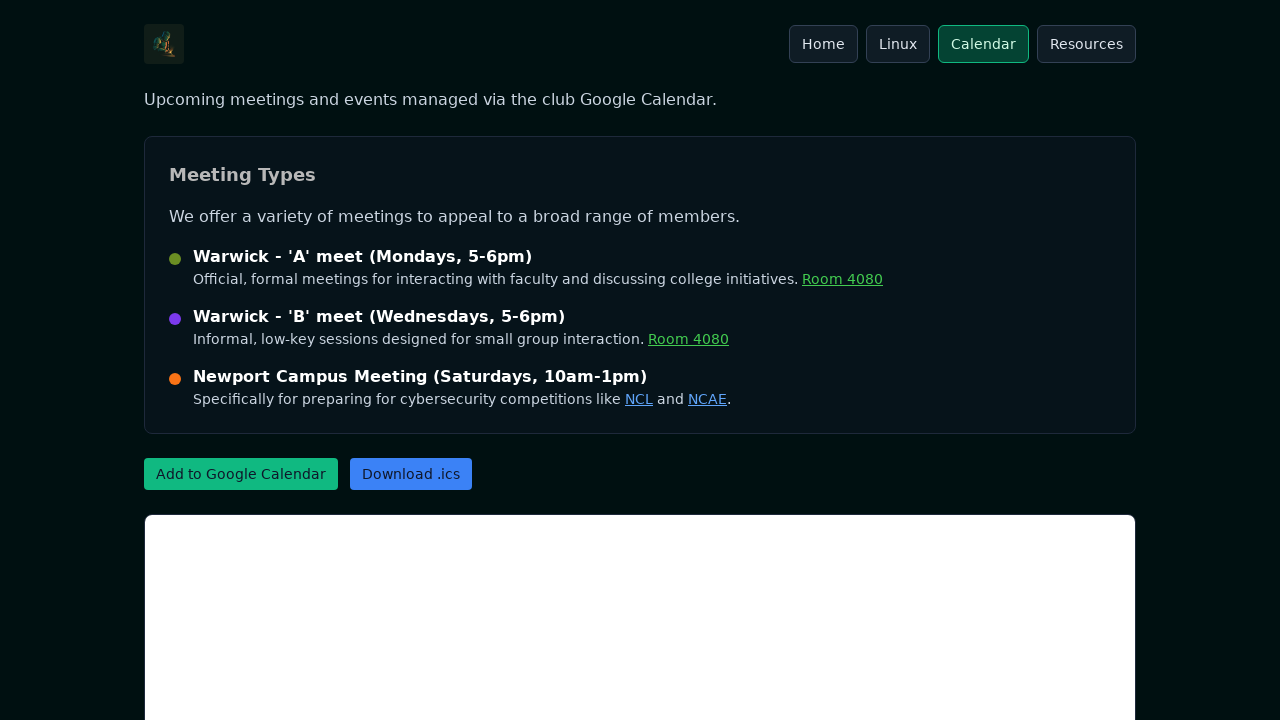